Tests drag and drop functionality within an iframe by dragging an element from source to destination

Starting URL: http://jqueryui.com/droppable/

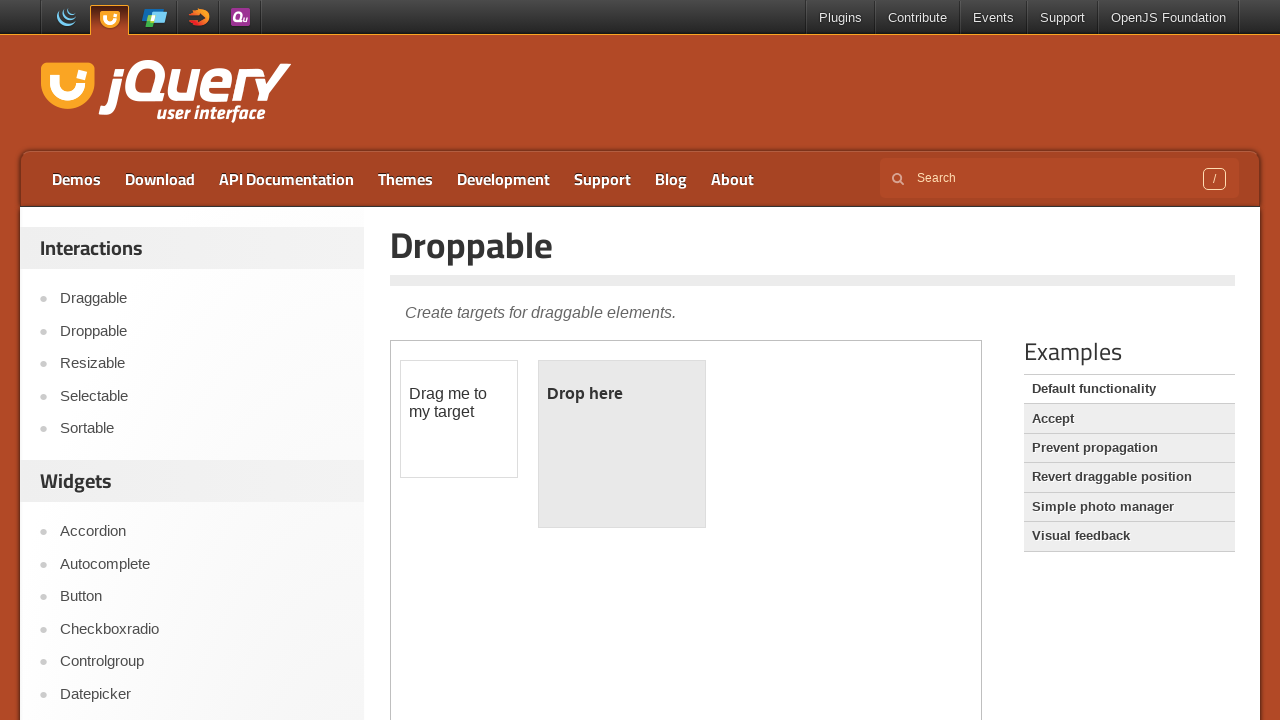

Located iframe.demo-frame containing drag and drop demo
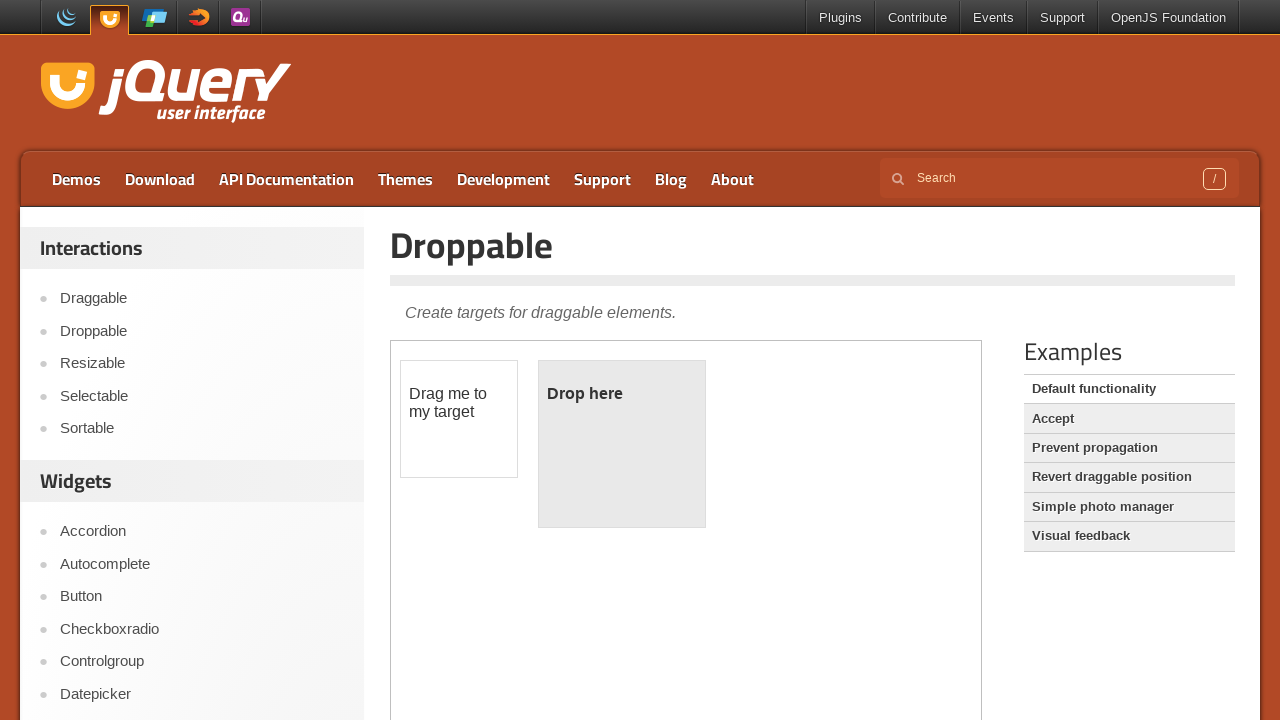

Located draggable element with id 'draggable' inside iframe
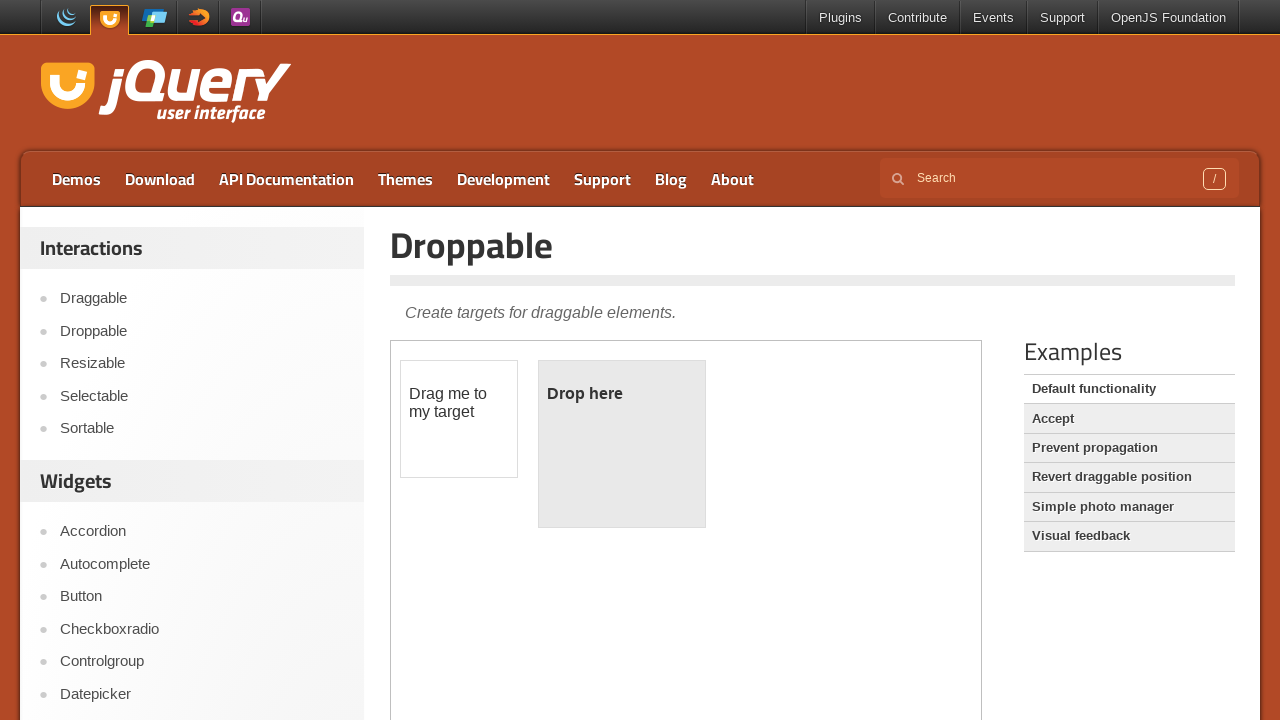

Located droppable element with id 'droppable' inside iframe
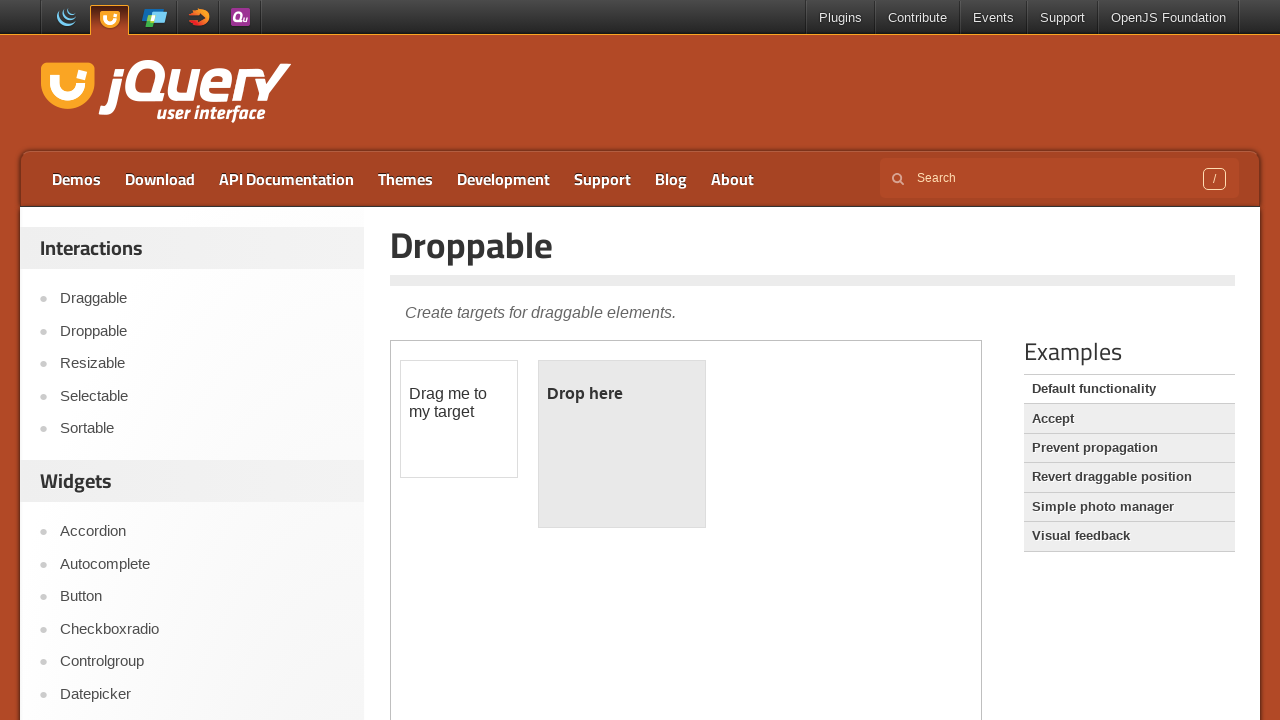

Dragged element from draggable to droppable target at (622, 444)
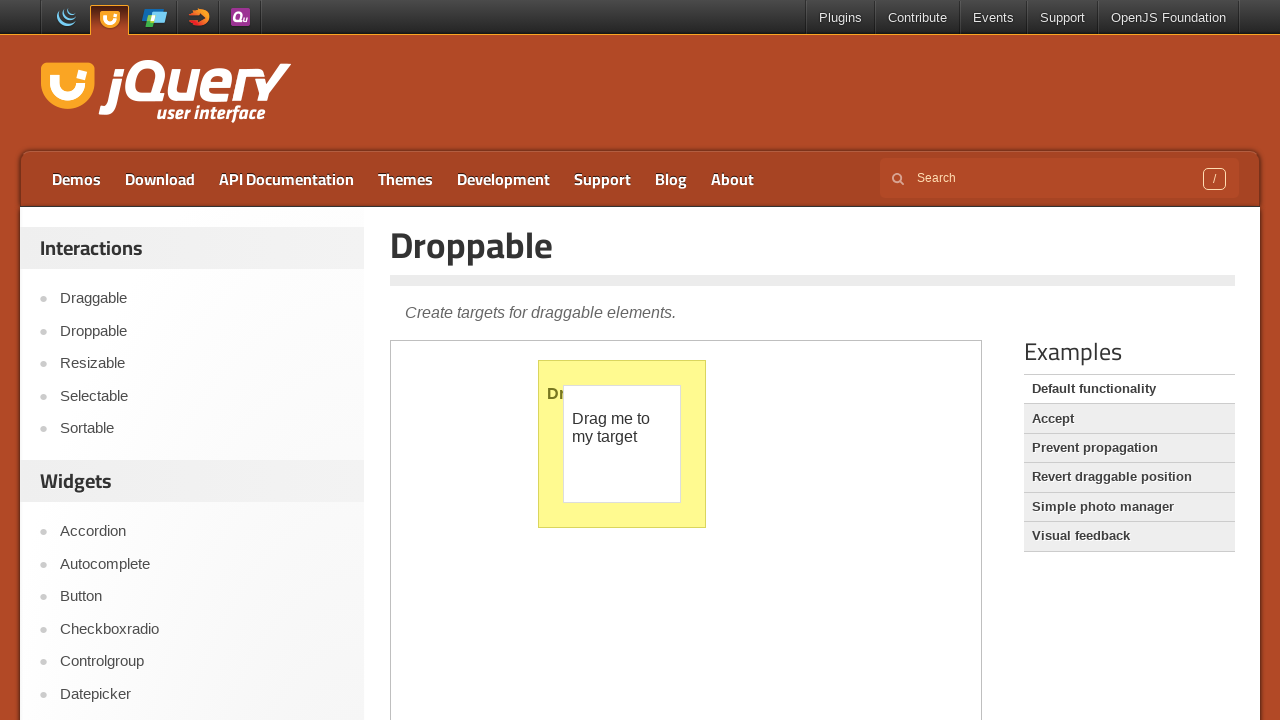

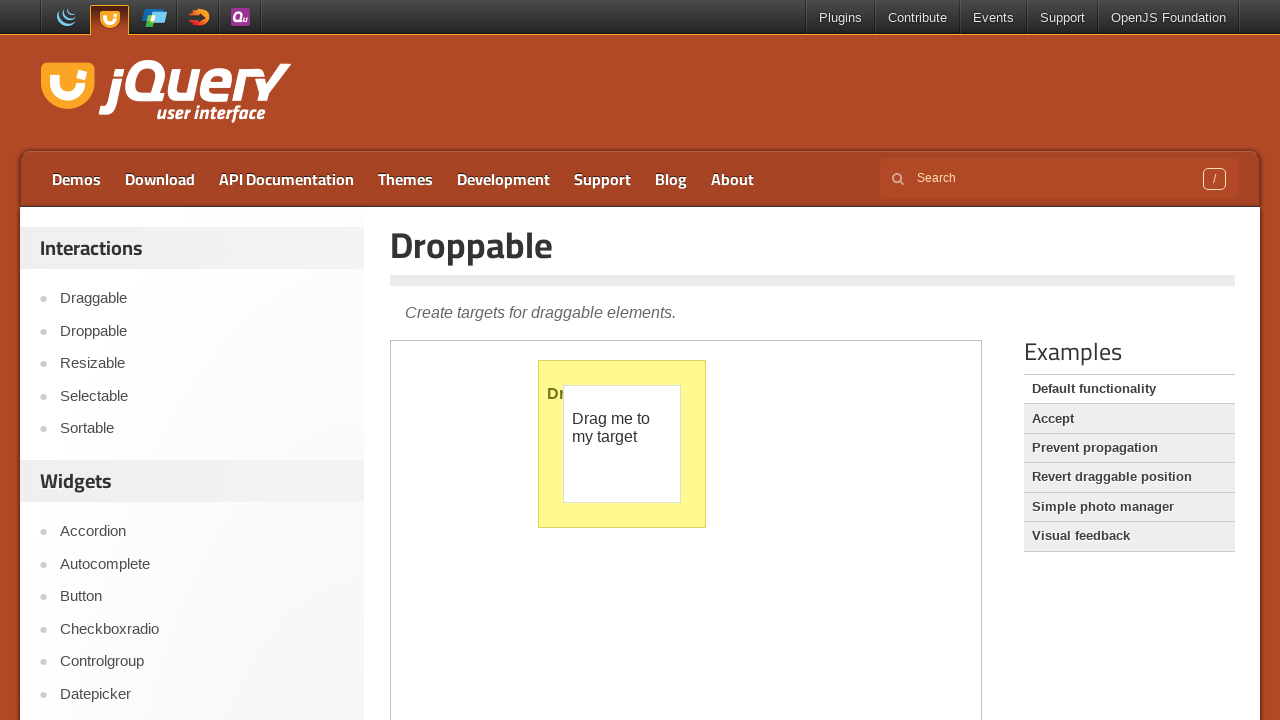